Solves a math problem on a webpage by reading a value, calculating the result, filling the answer field, checking required checkboxes, and submitting the form

Starting URL: https://suninjuly.github.io/math.html

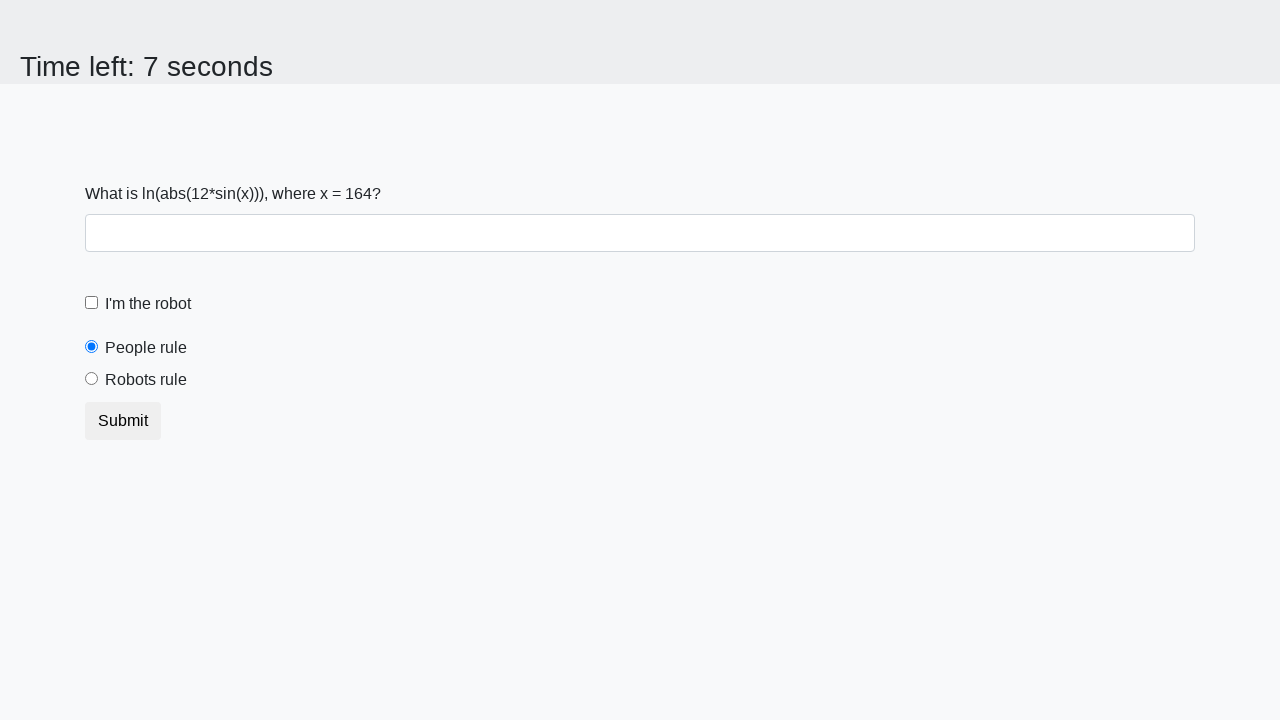

Retrieved x value from #input_value element
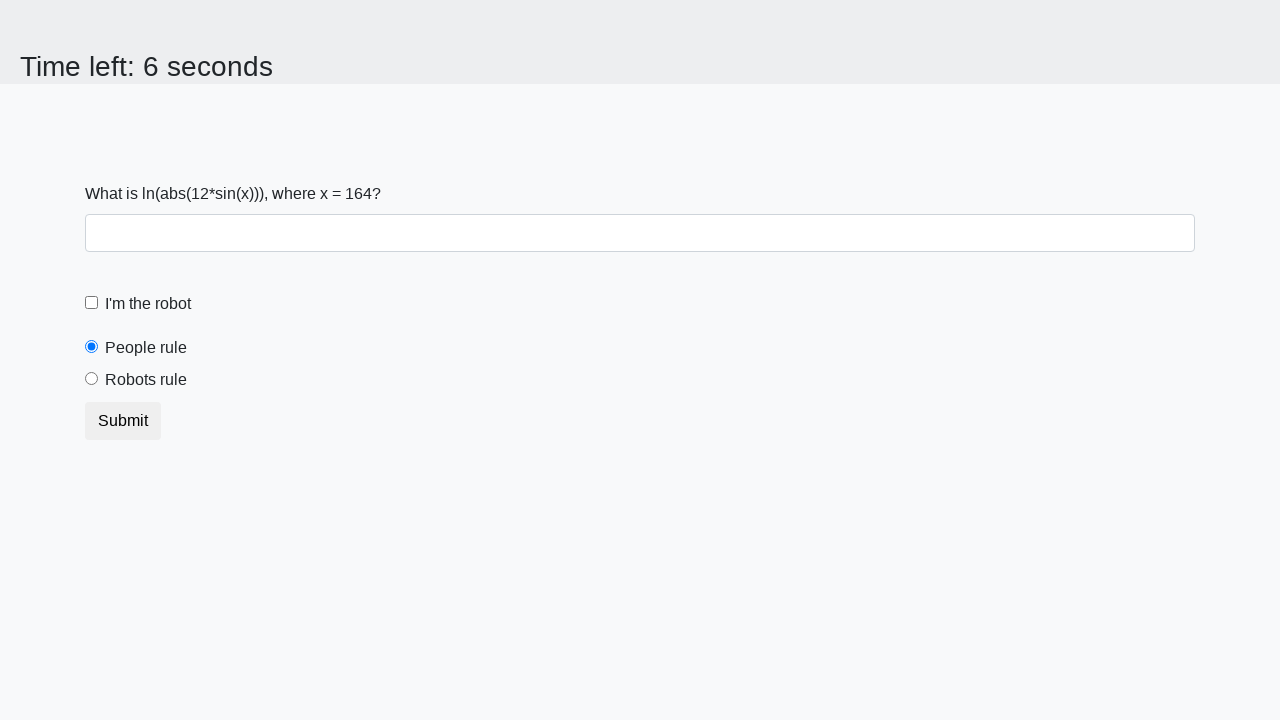

Calculated y value using math formula: 1.9655997918567307
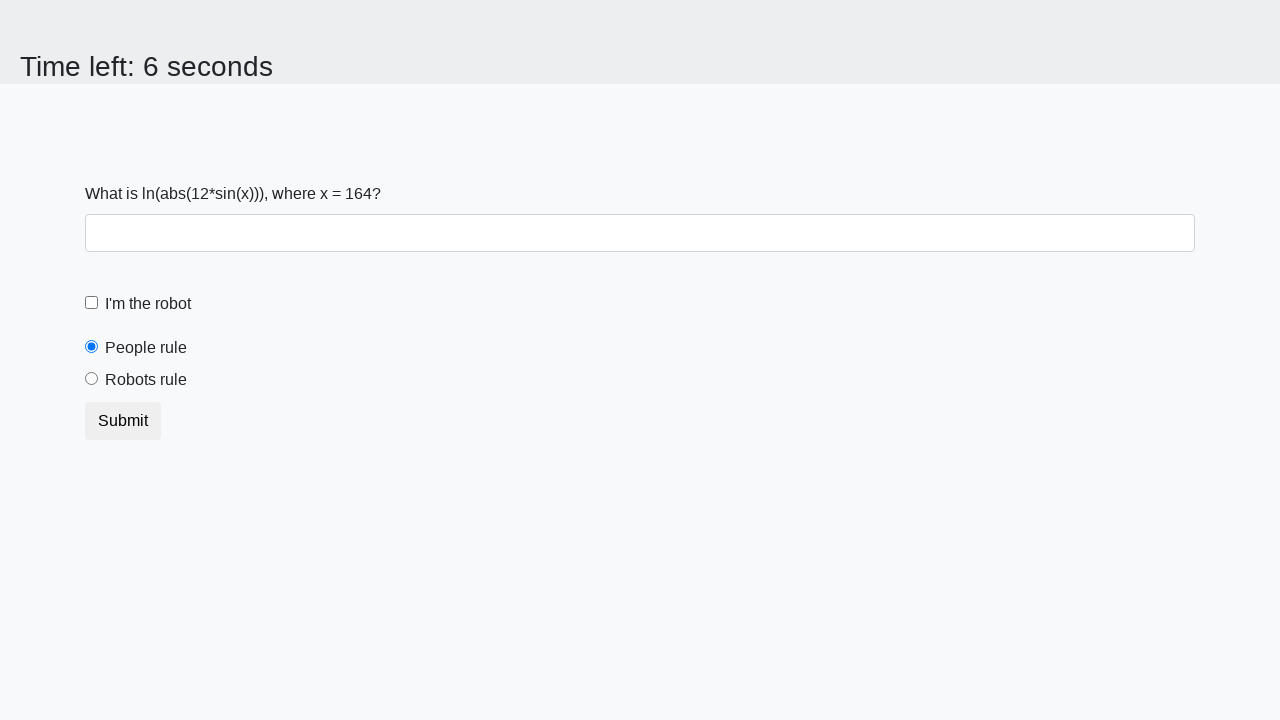

Filled #answer field with calculated result on #answer
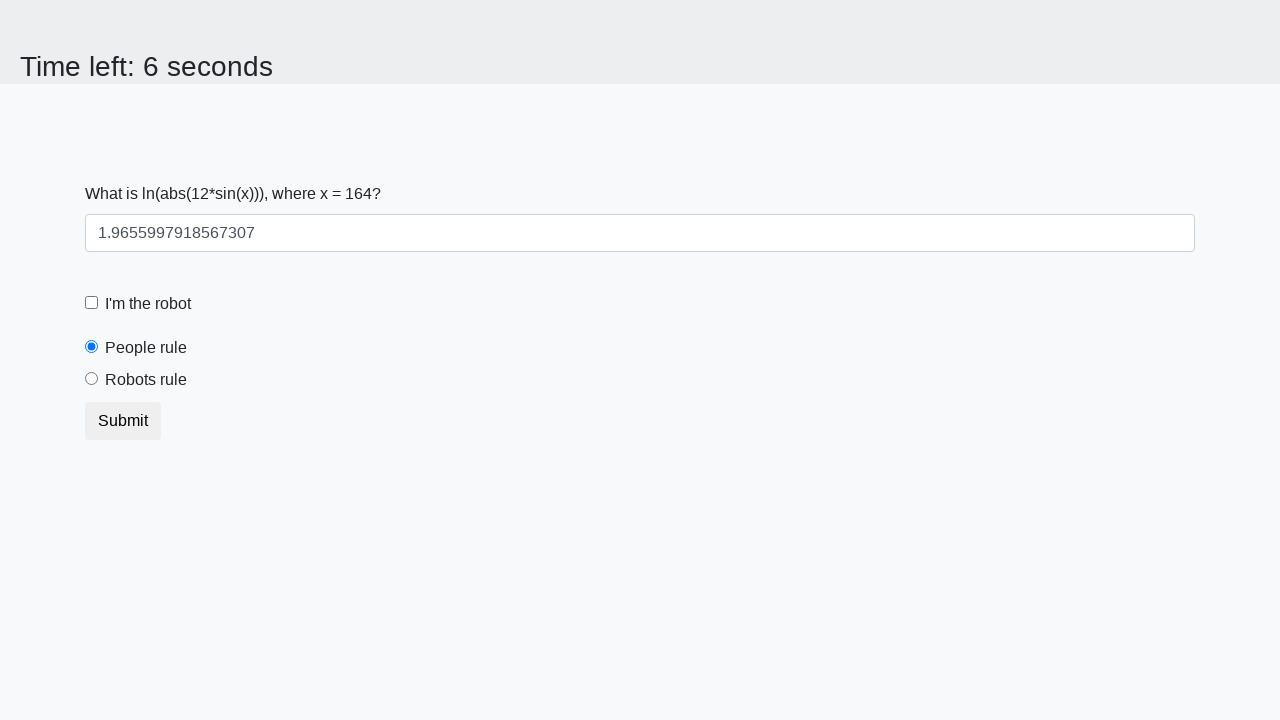

Checked #robotCheckbox at (92, 303) on #robotCheckbox
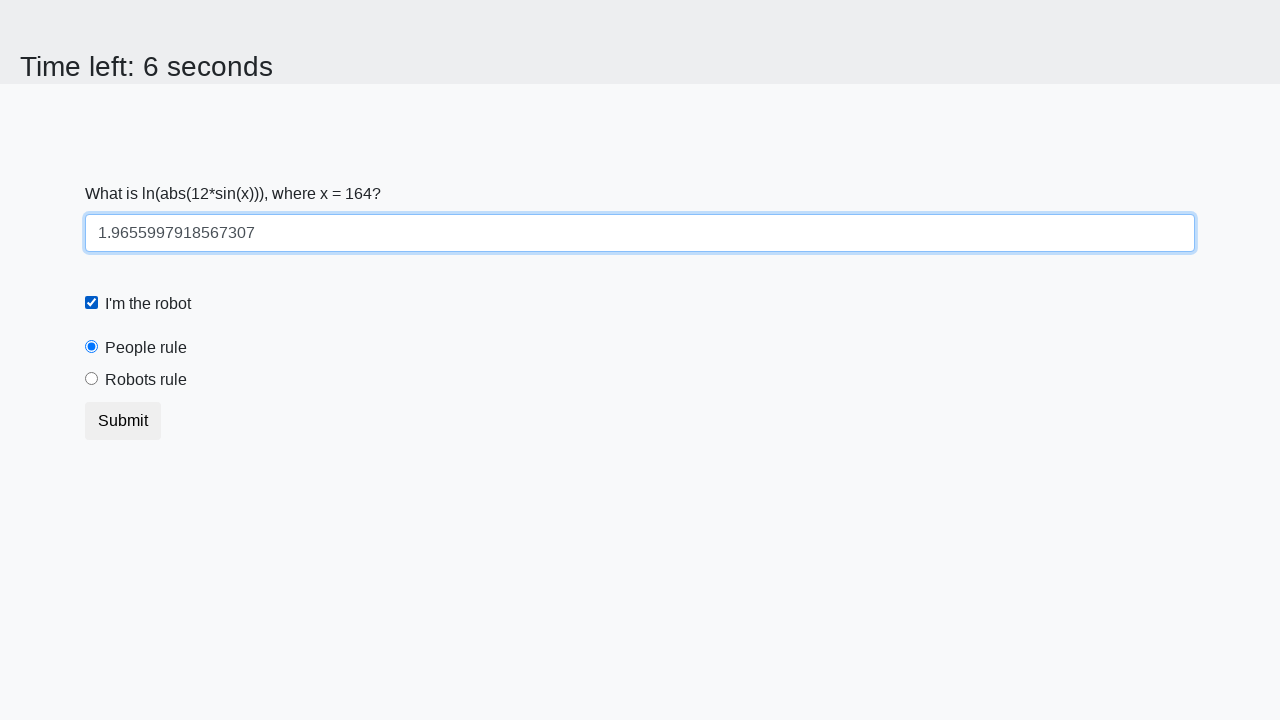

Selected #robotsRule radio button at (92, 379) on #robotsRule
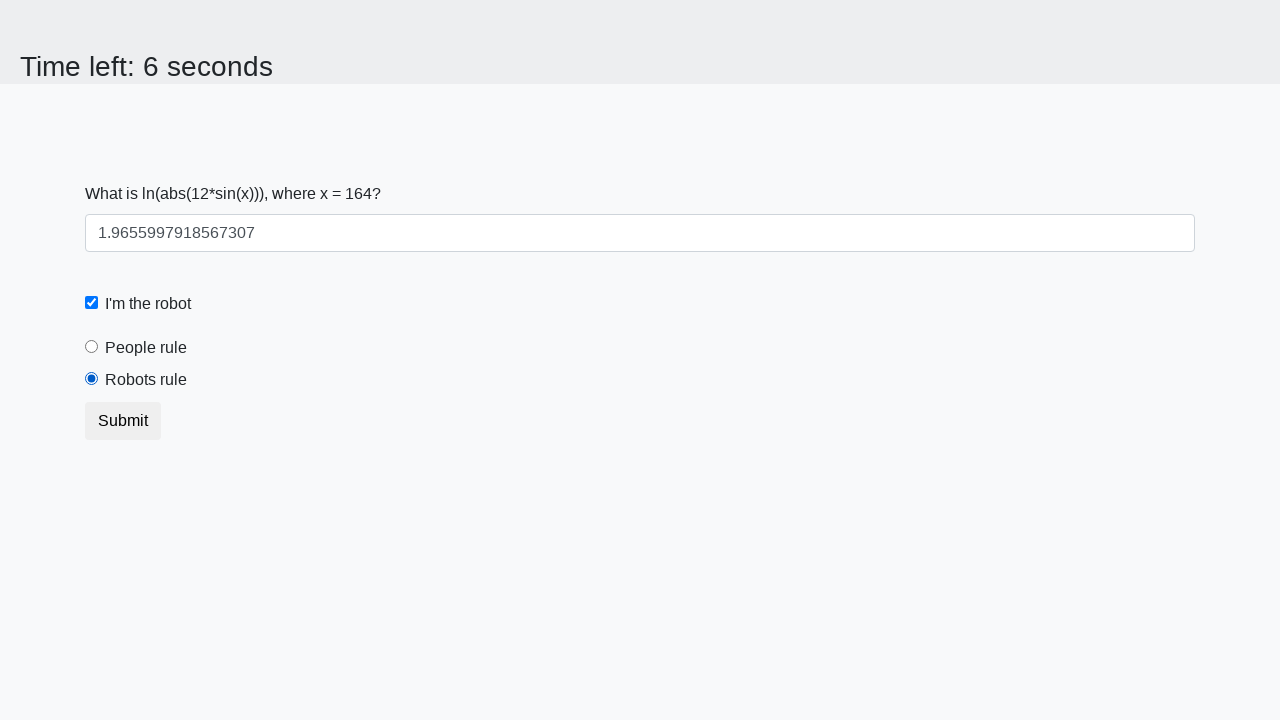

Clicked submit button (button.btn) at (123, 421) on button.btn
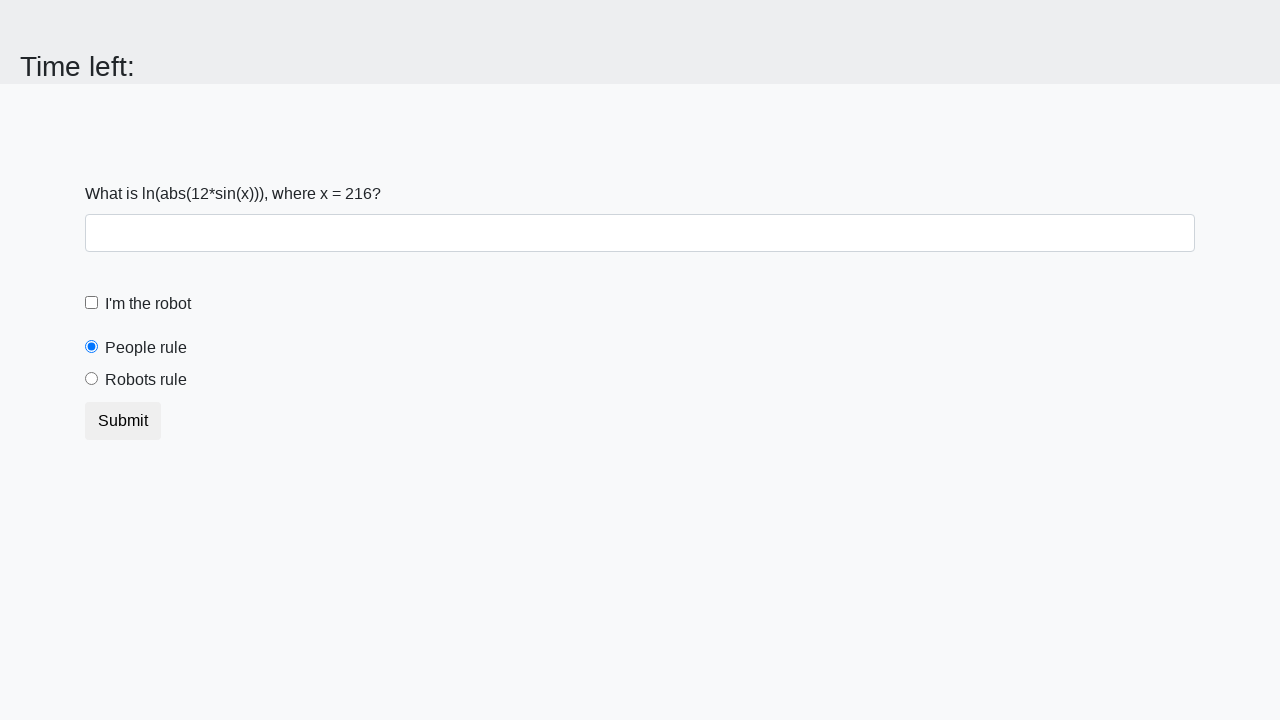

Waited 2000ms for form submission to complete
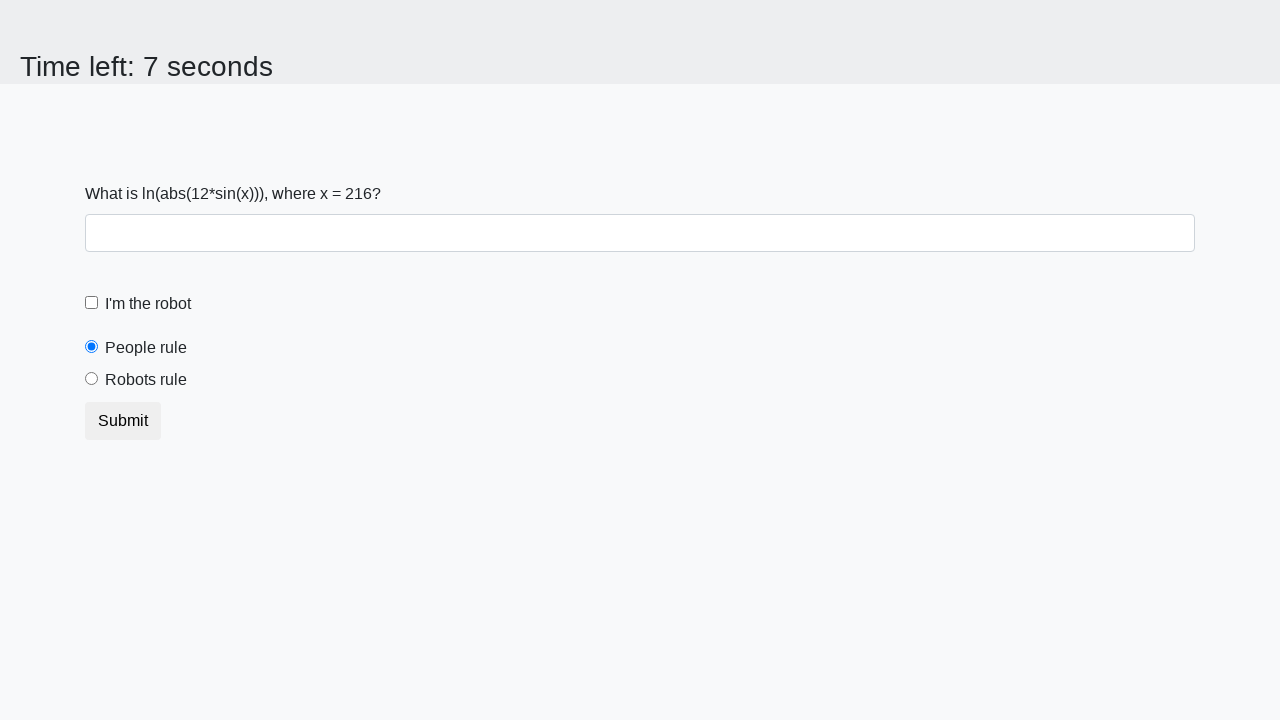

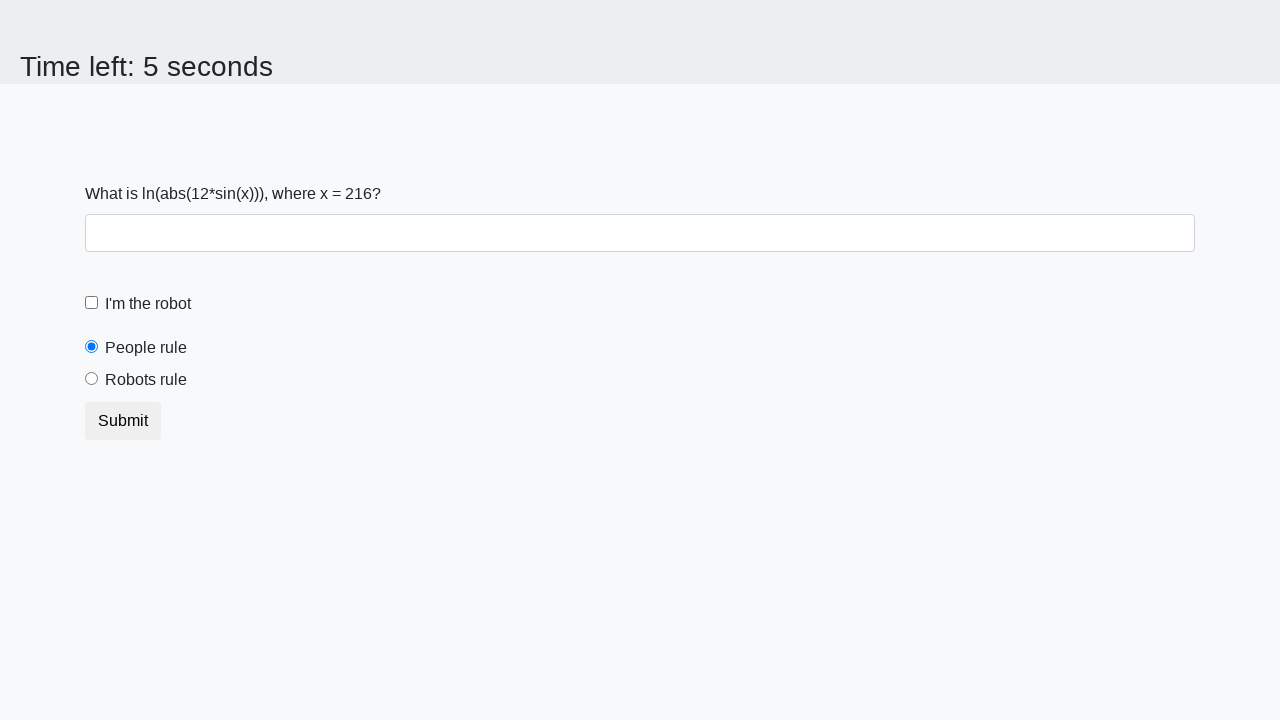